Solves a mathematical captcha by extracting a hidden value, calculating the result, filling the answer, selecting checkboxes and radio buttons, then submitting the form

Starting URL: http://suninjuly.github.io/get_attribute.html

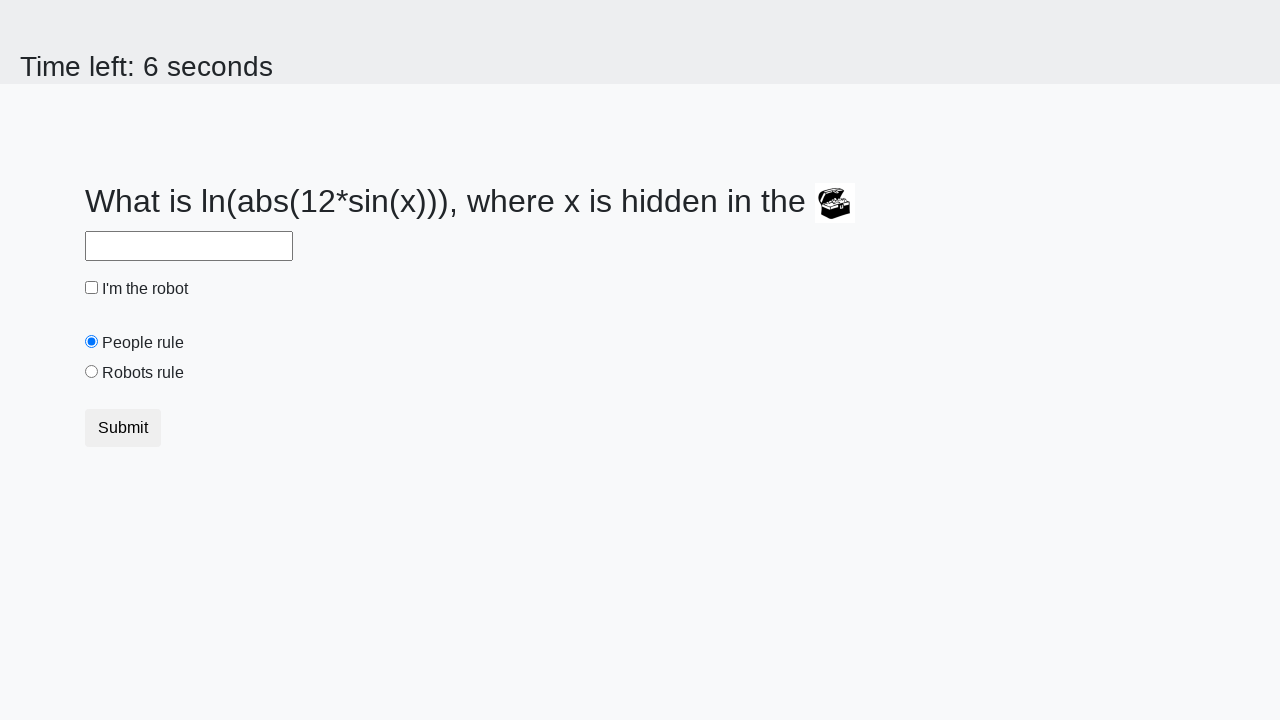

Located treasure element with hidden value
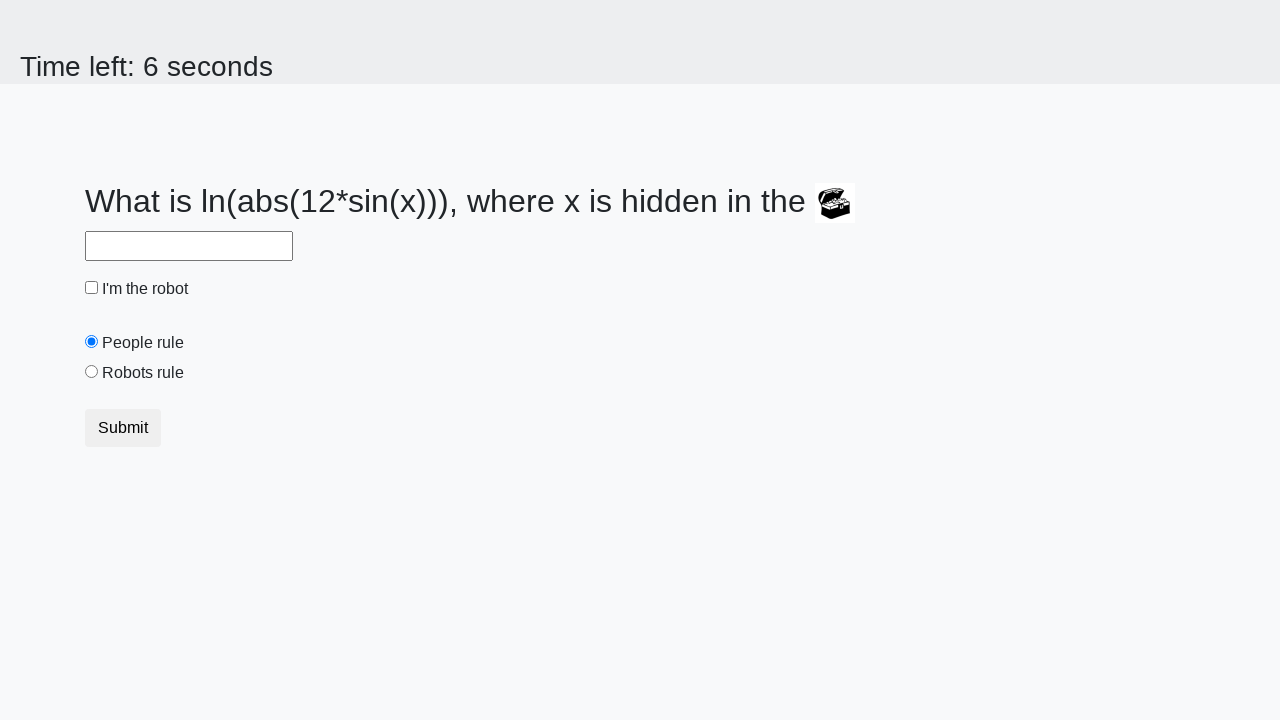

Extracted hidden attribute 'valuex' from treasure element
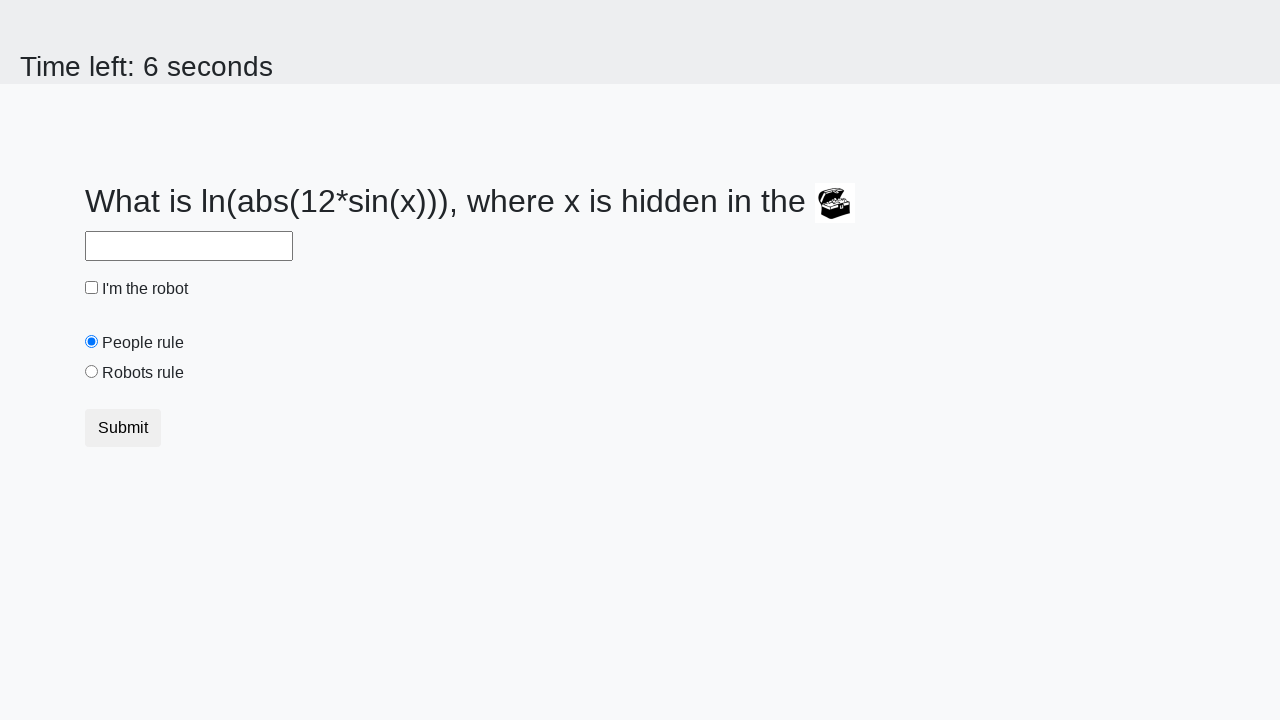

Calculated mathematical result using logarithm and sine functions
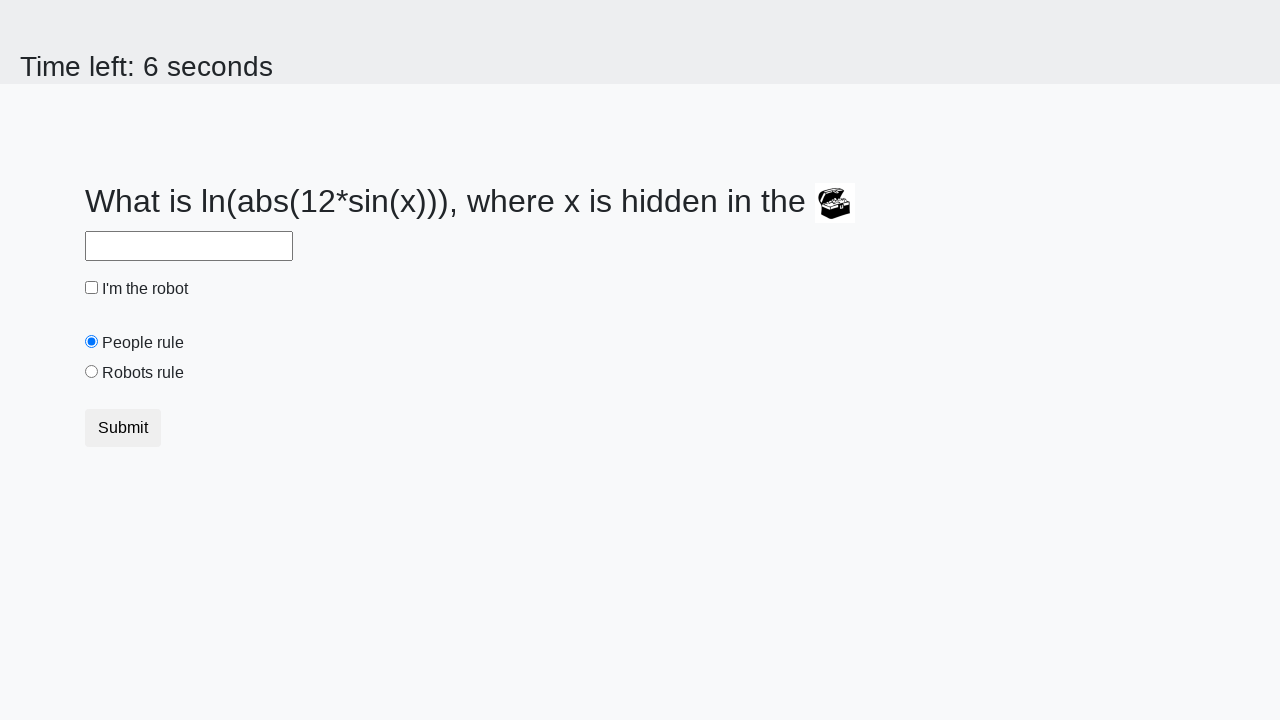

Filled answer field with calculated value on #answer
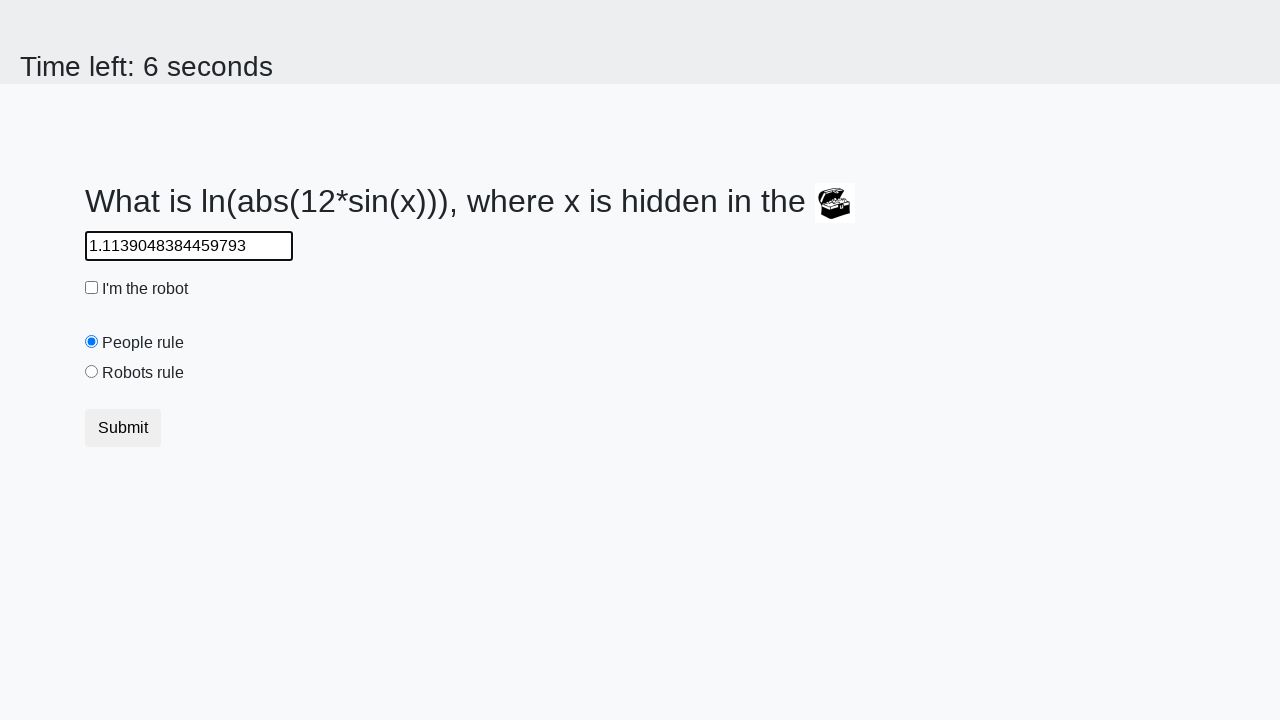

Clicked robot checkbox at (92, 288) on #robotCheckbox
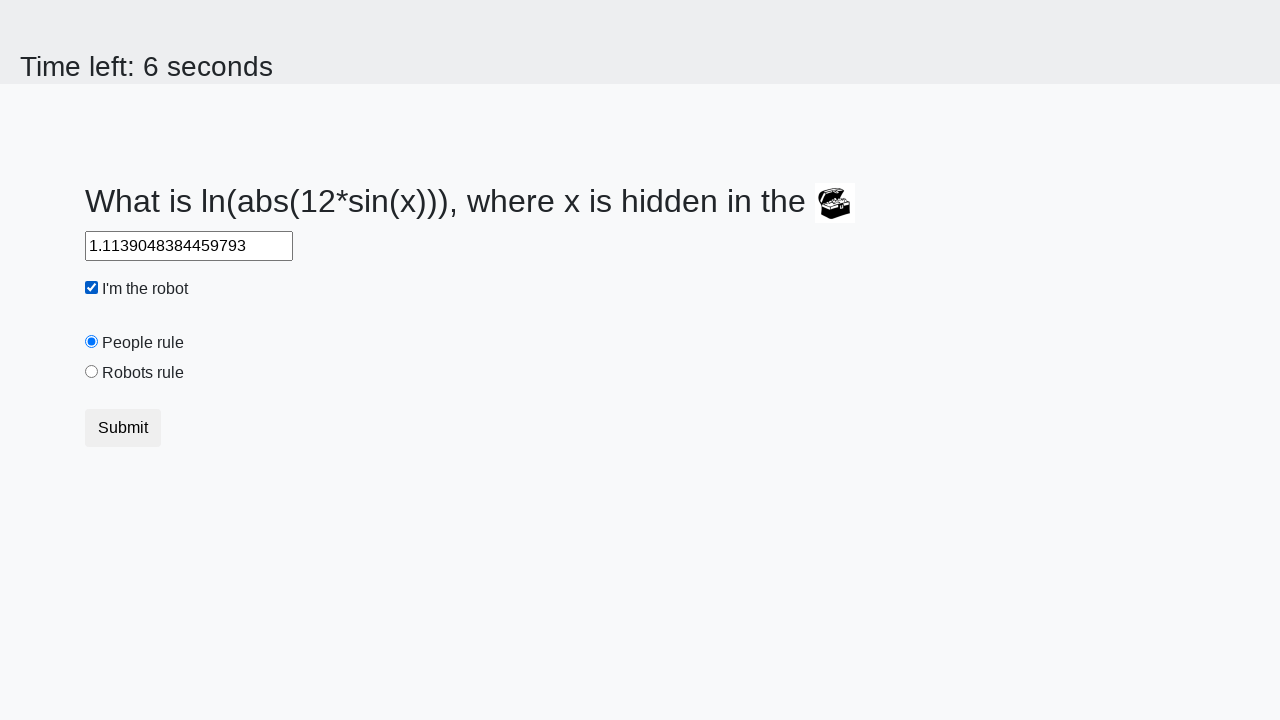

Clicked 'robots rule' radio button at (92, 372) on #robotsRule
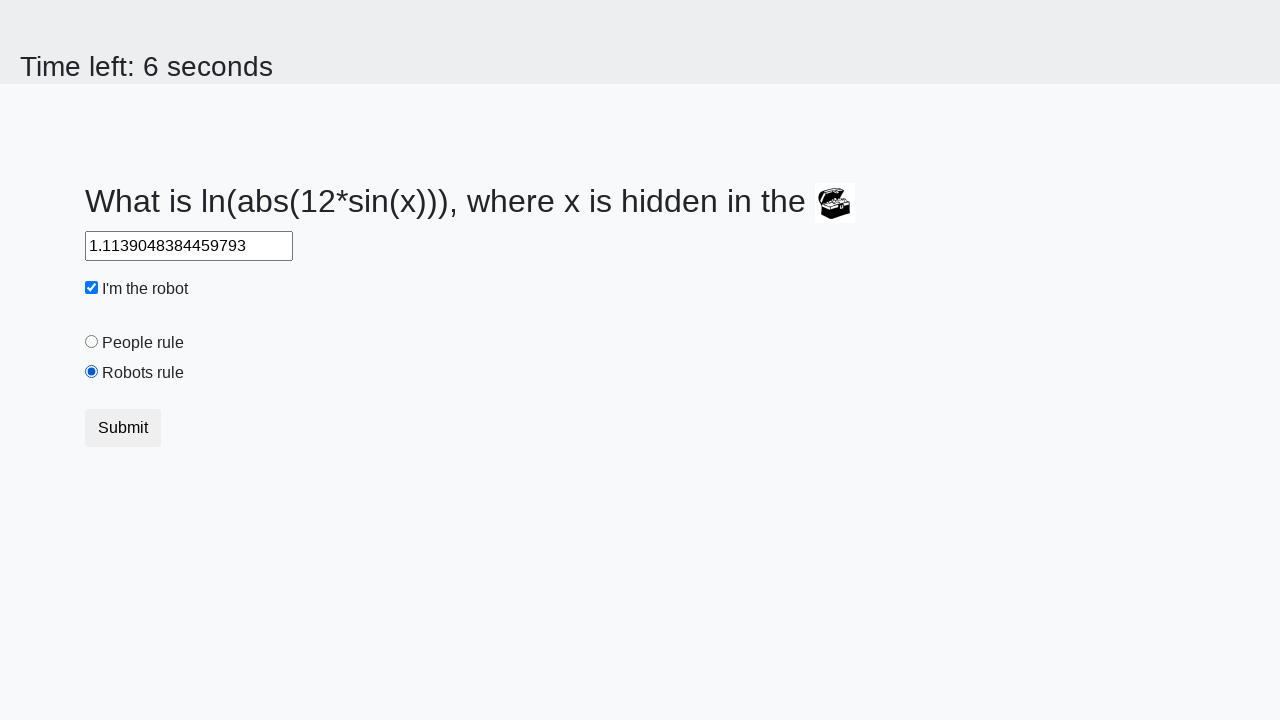

Clicked submit button to send form at (123, 428) on .btn
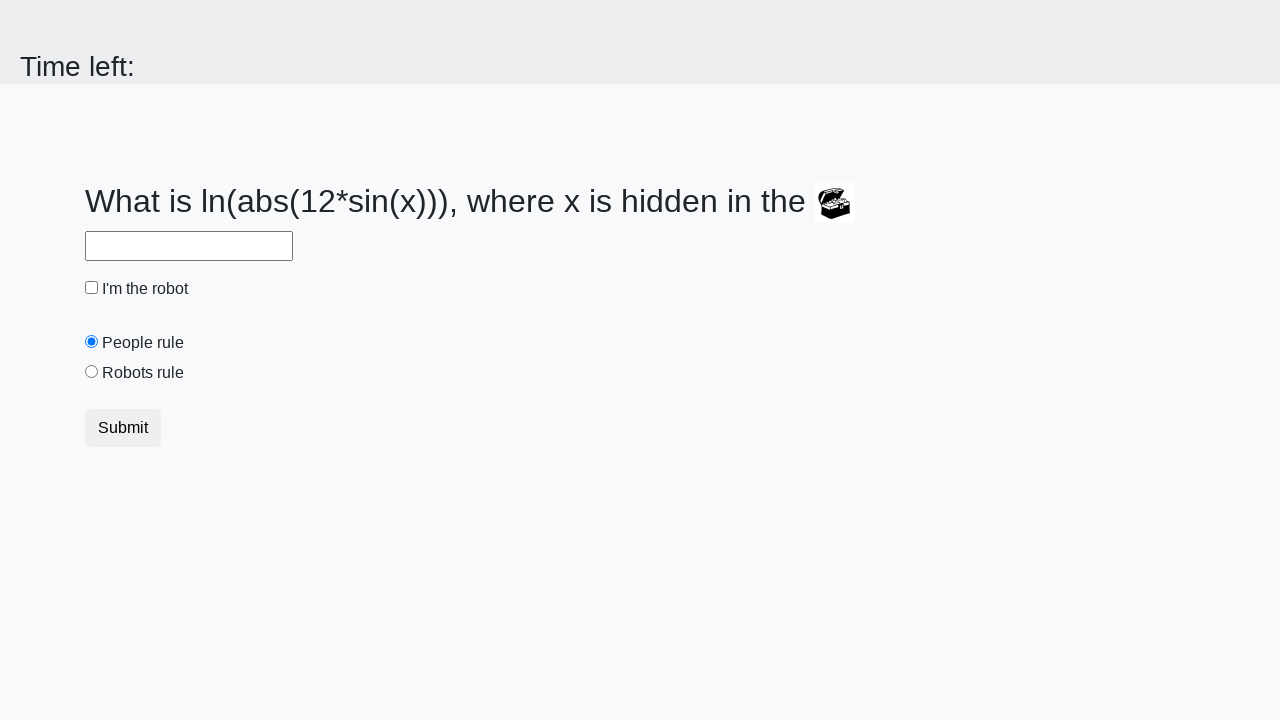

Waited 2 seconds for form submission result
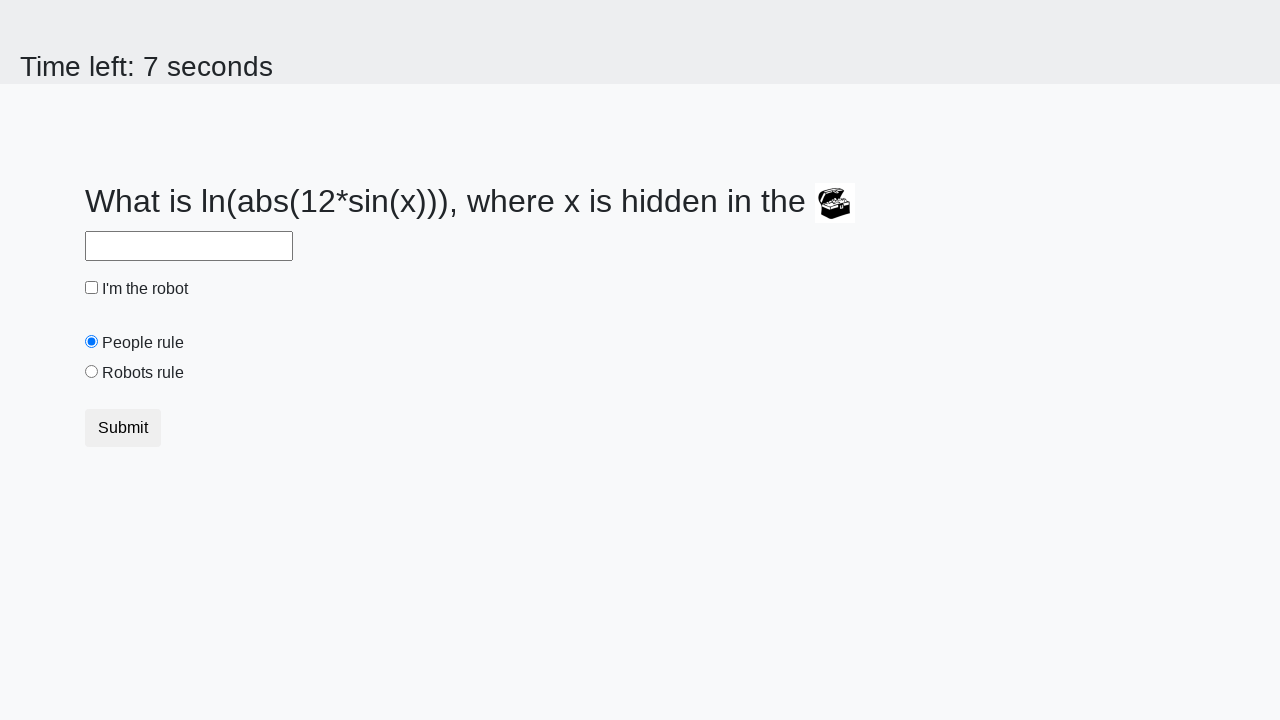

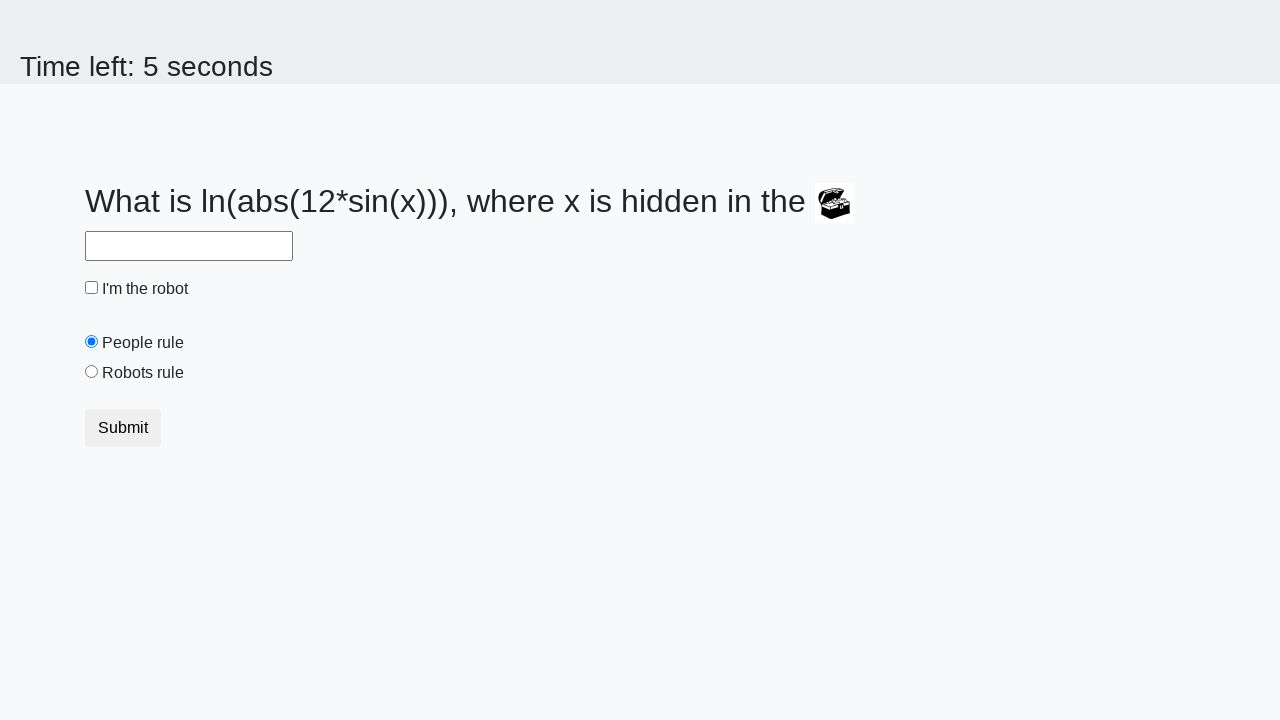